Fills out a simple form with personal information (first name, last name, city, country) and submits it

Starting URL: http://suninjuly.github.io/simple_form_find_task.html

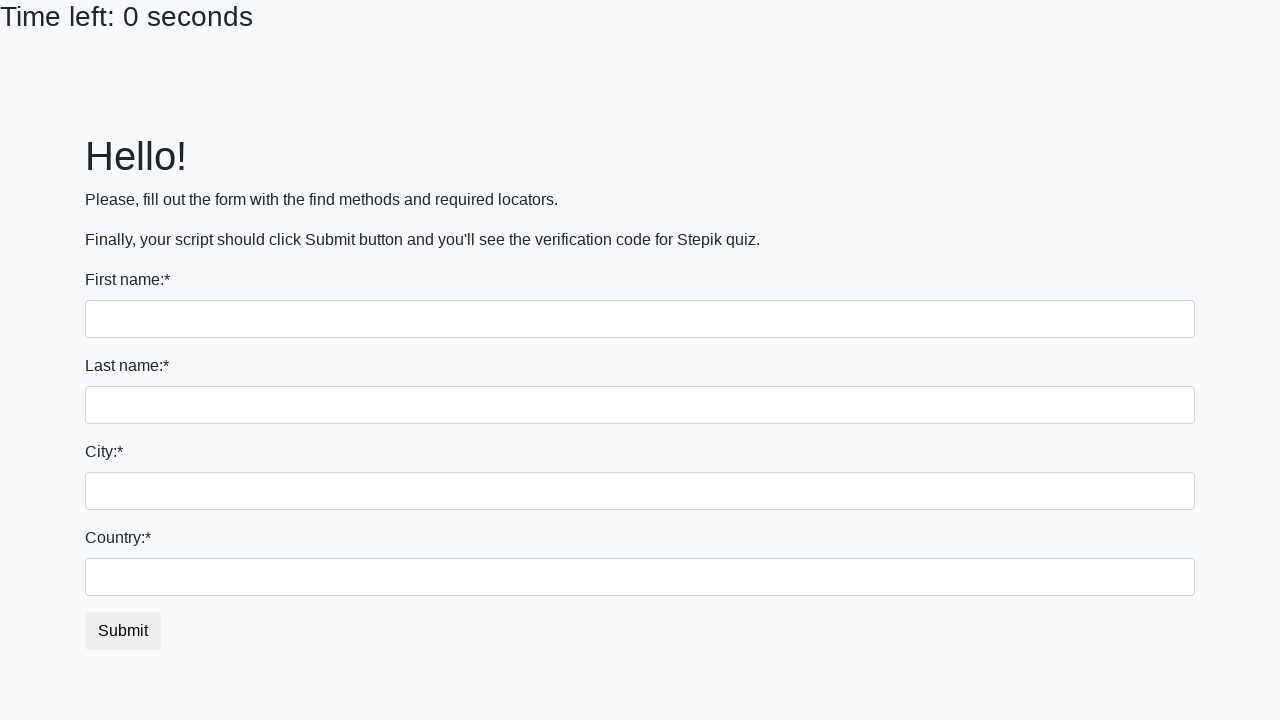

Navigated to simple form page
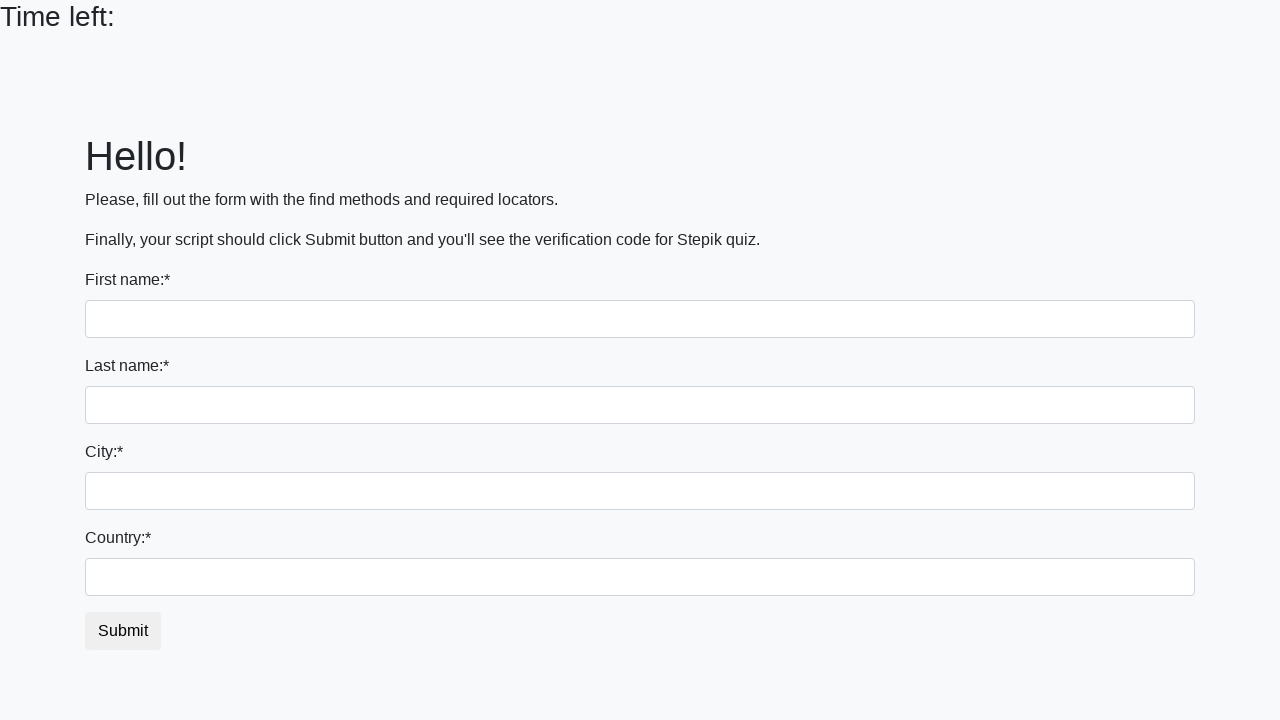

Filled first name field with 'Ivan' on input[name='first_name']
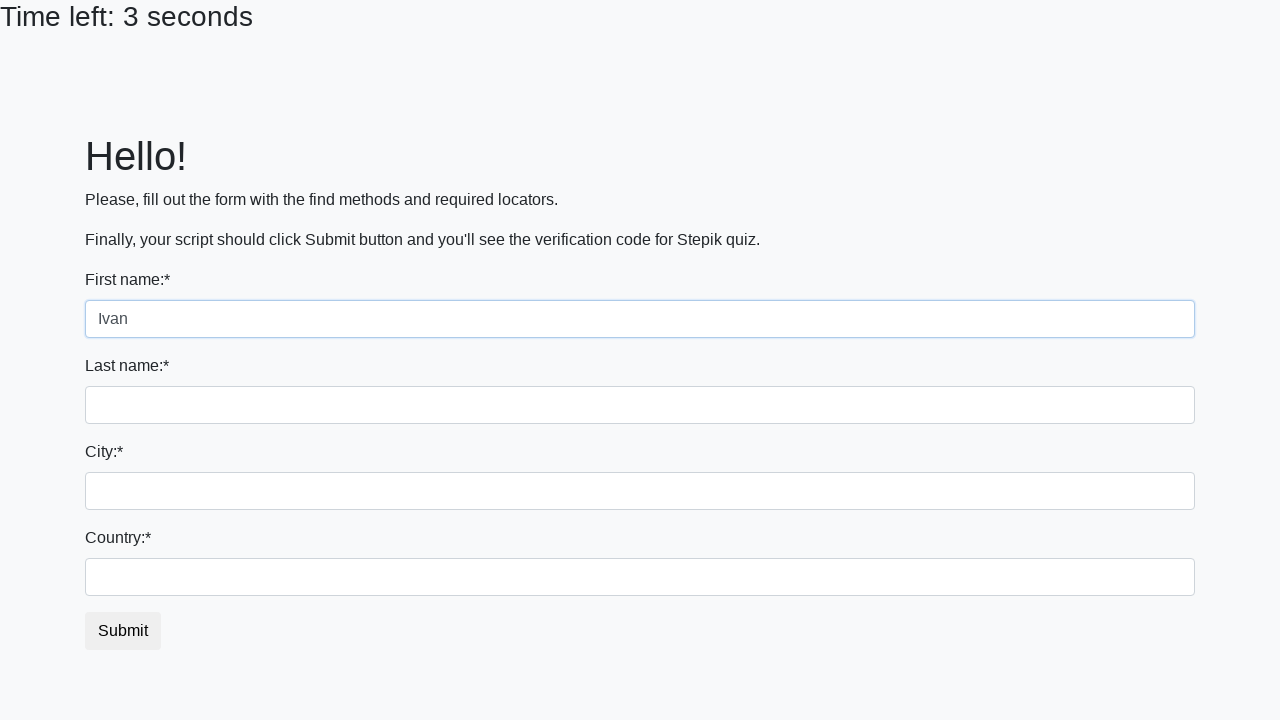

Filled last name field with 'Petrov' on input[name='last_name']
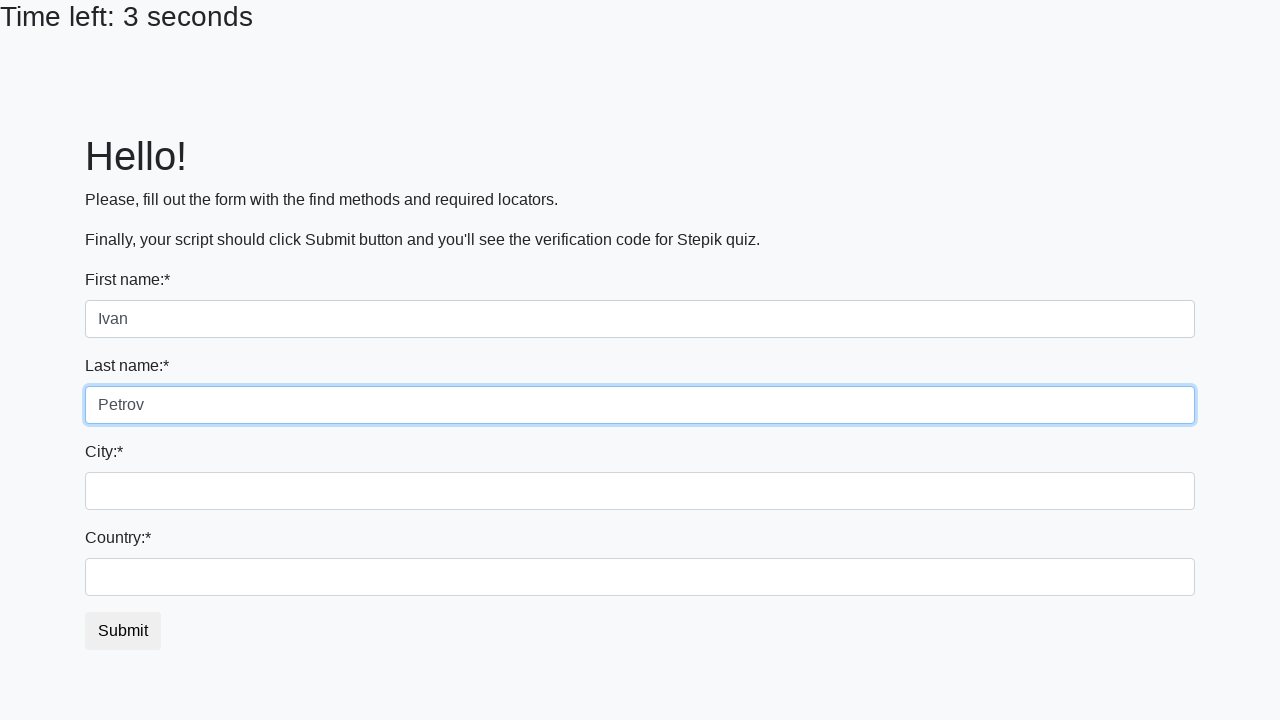

Filled city field with 'Smolensk' on input[name='firstname']
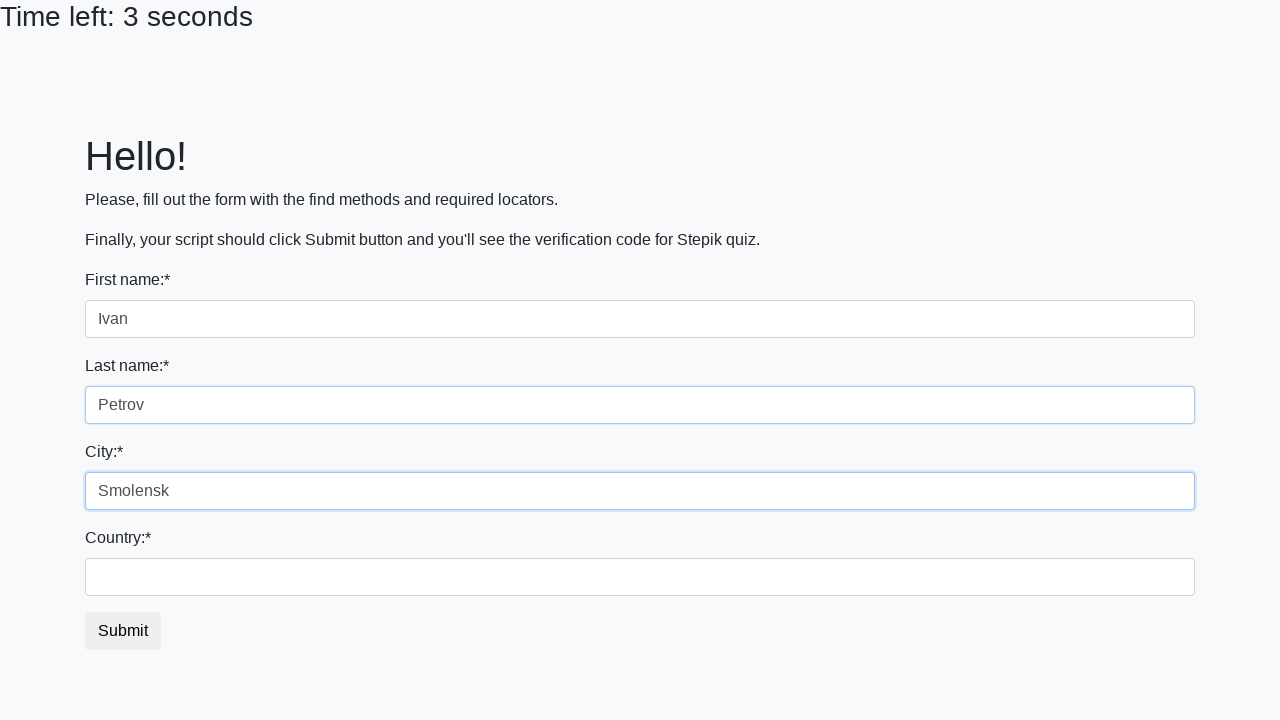

Filled country field with 'Russia' on #country
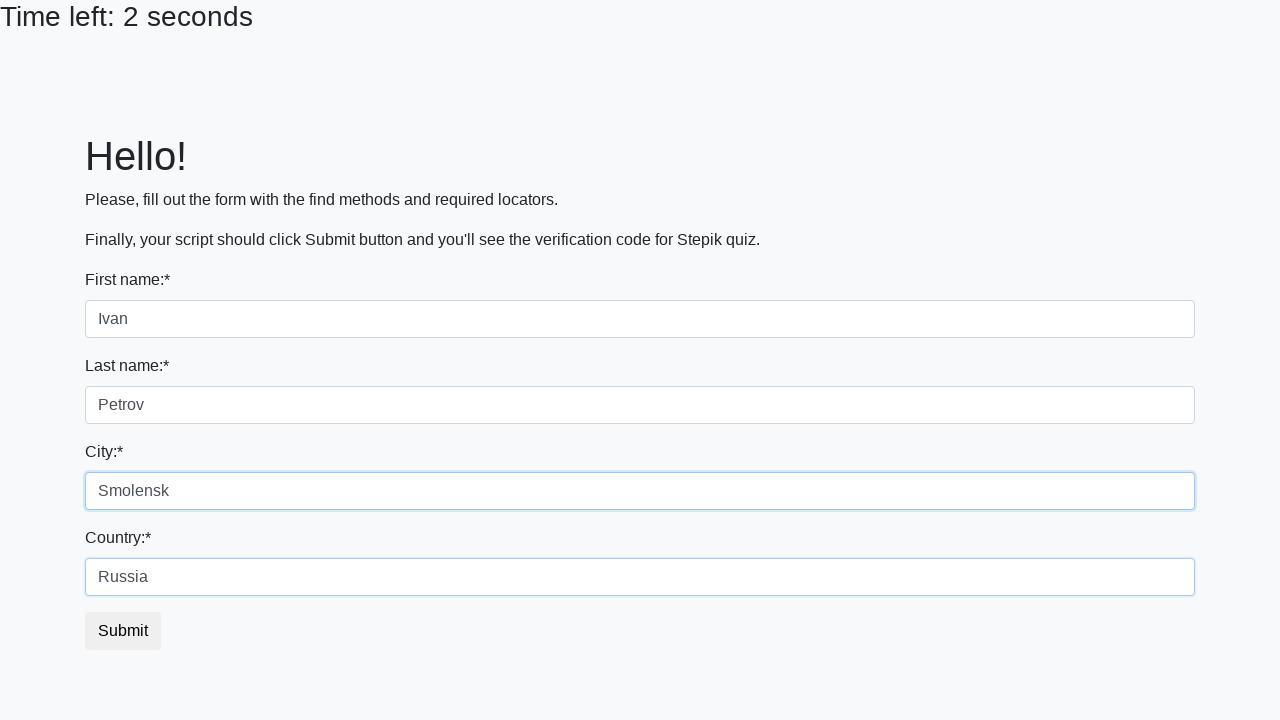

Clicked submit button to submit the form at (123, 631) on #submit_button
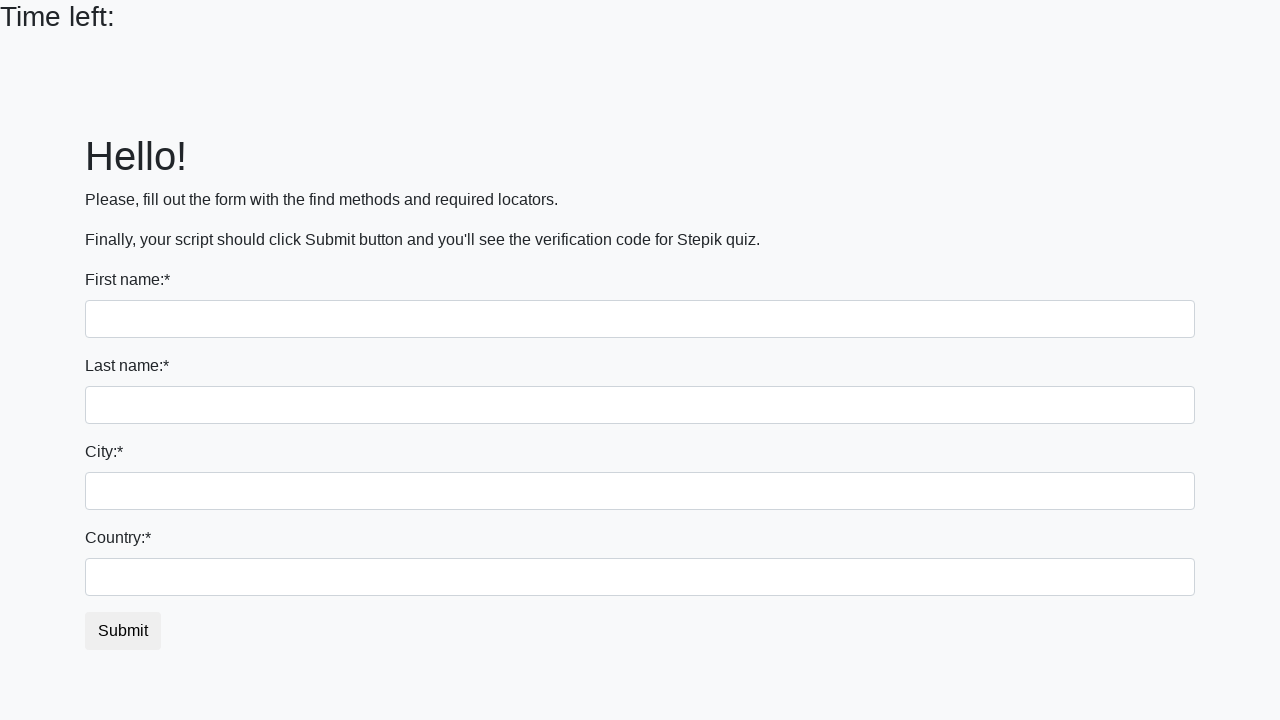

Waited 2 seconds for form submission result
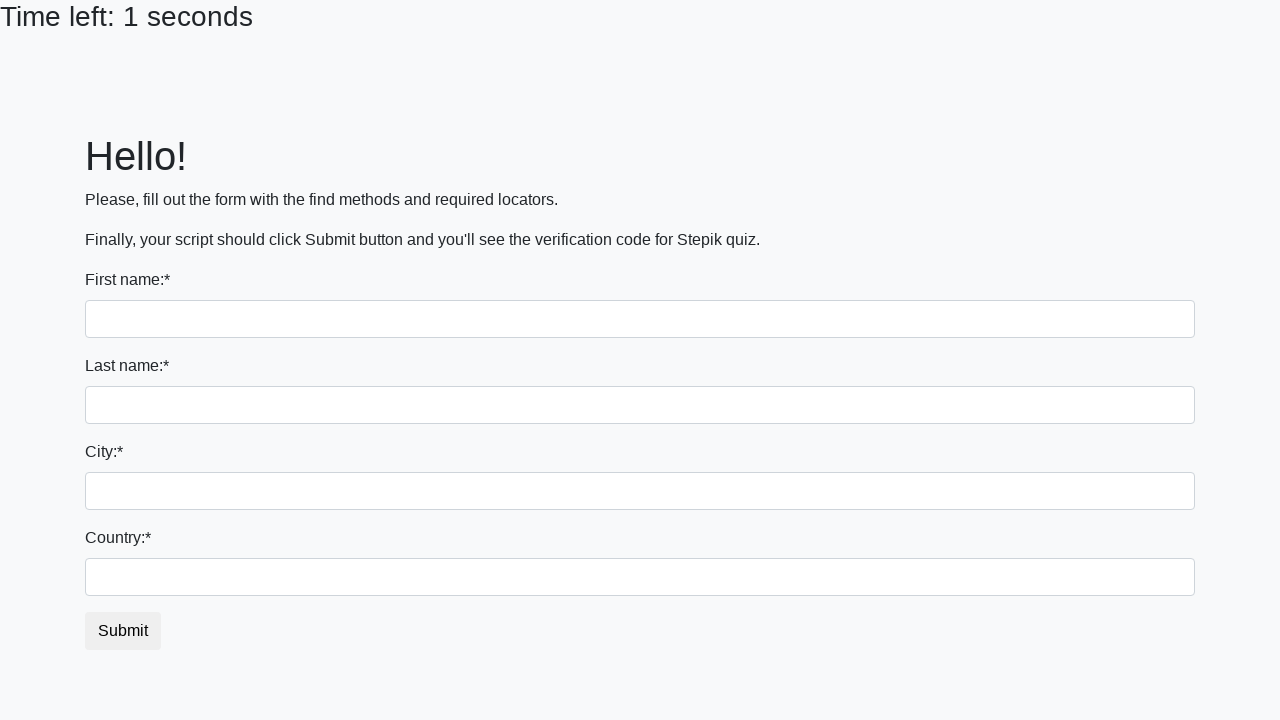

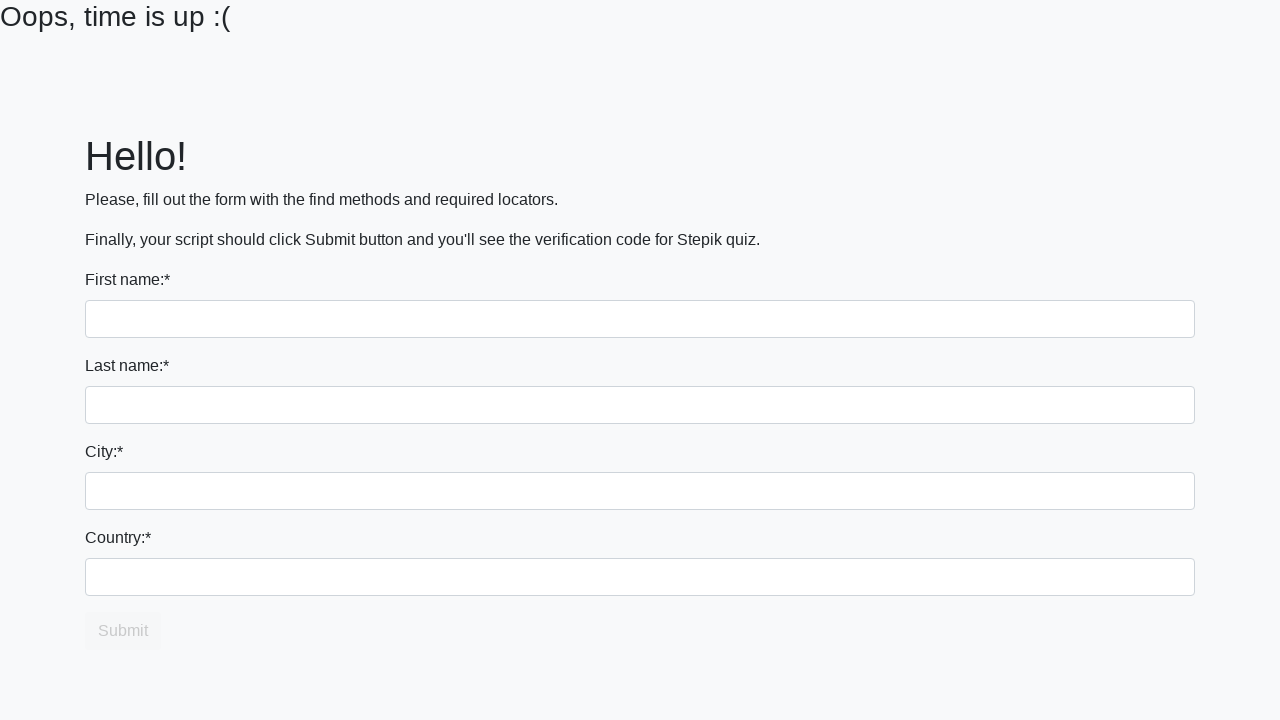